Tests a complete e-commerce workflow on the Sauce Demo site including login with demo credentials, adding a product to cart, checkout process, and logout

Starting URL: https://www.saucedemo.com

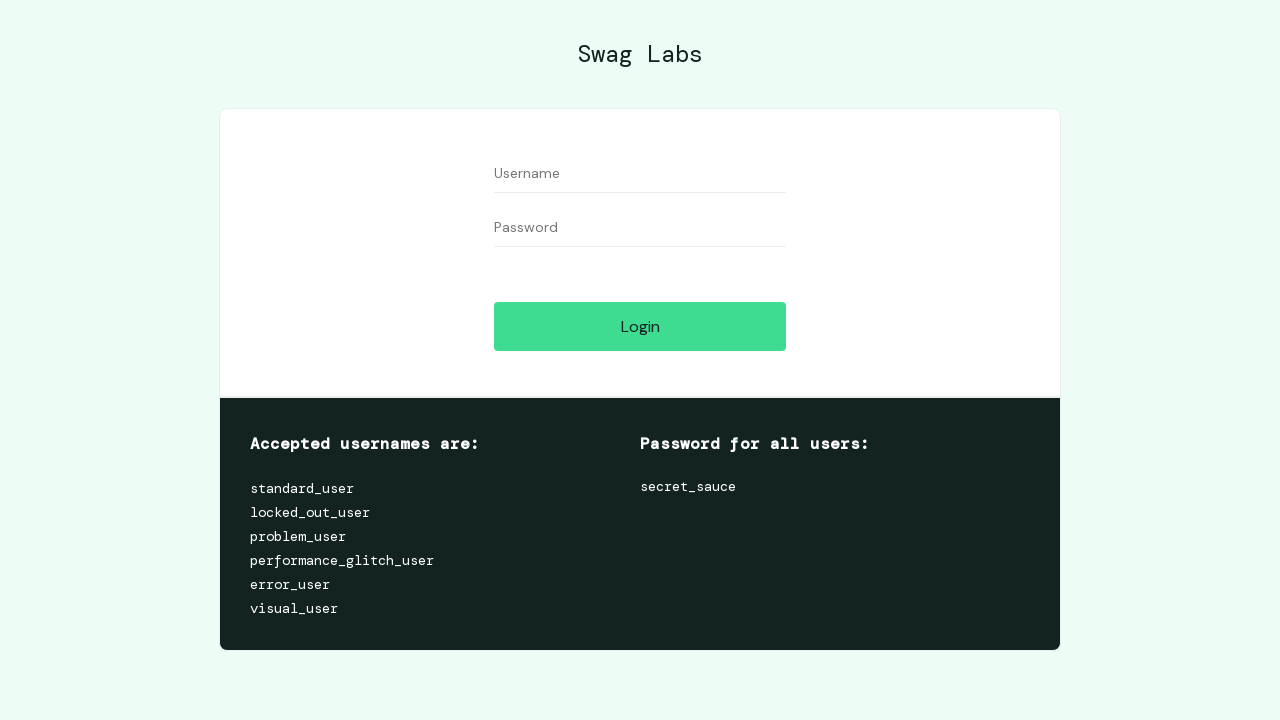

Filled username field with 'standard_user' on #user-name
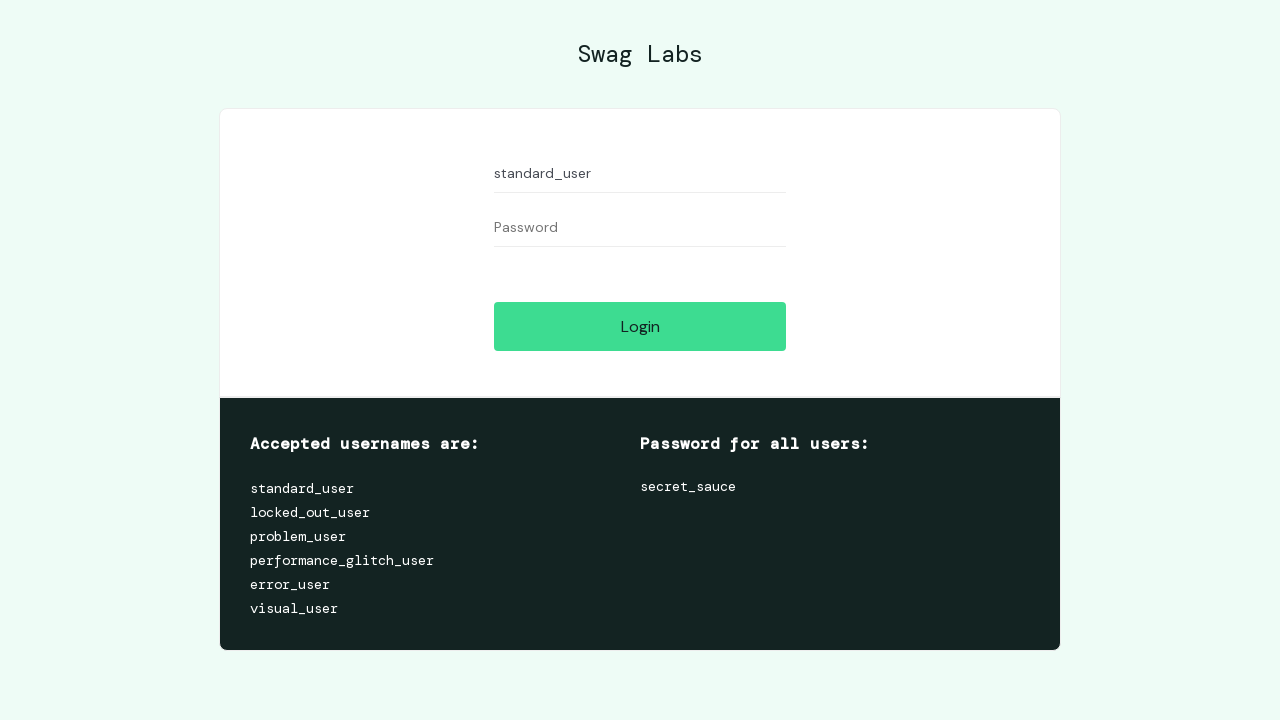

Filled password field with 'secret_sauce' on #password
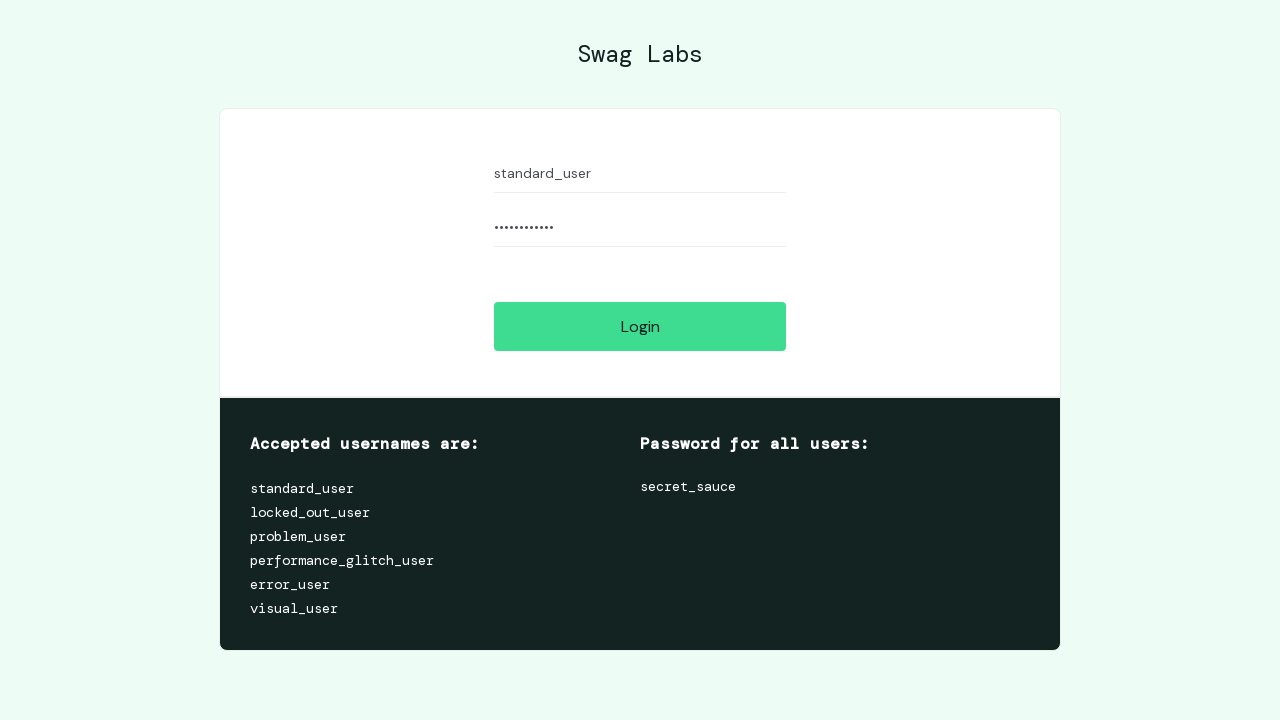

Pressed Enter to submit login form on #password
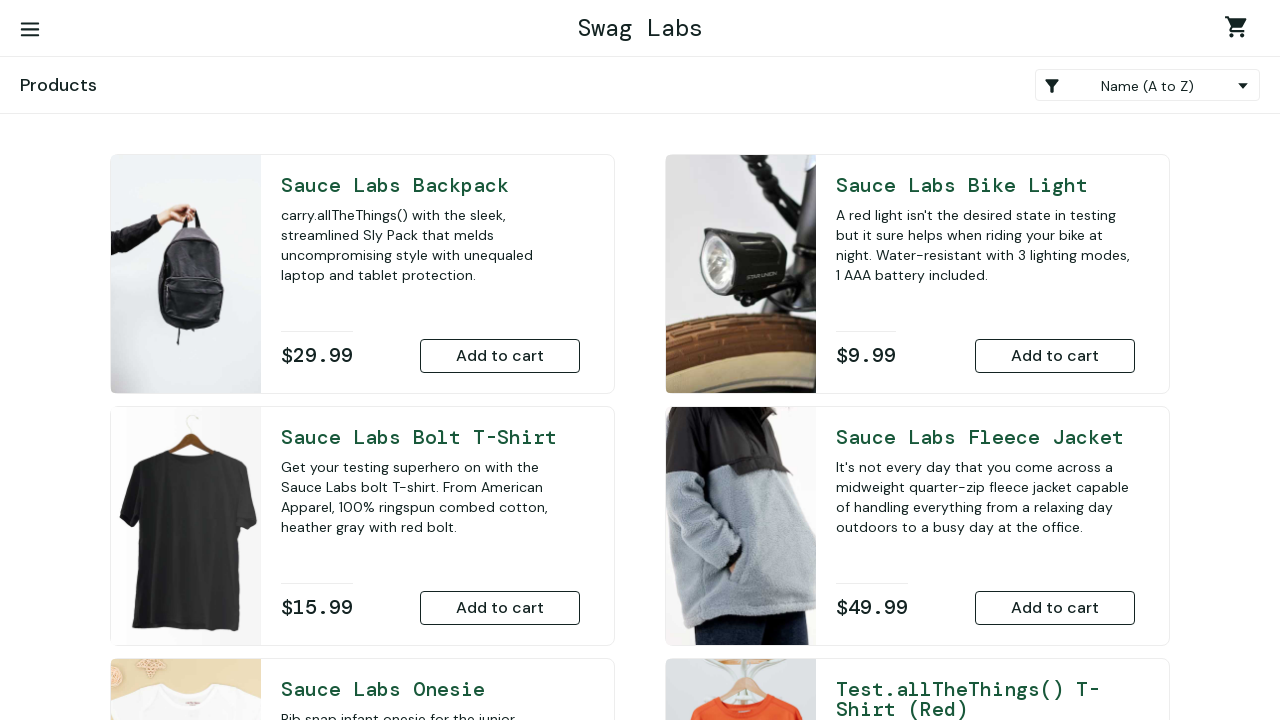

Inventory page loaded successfully
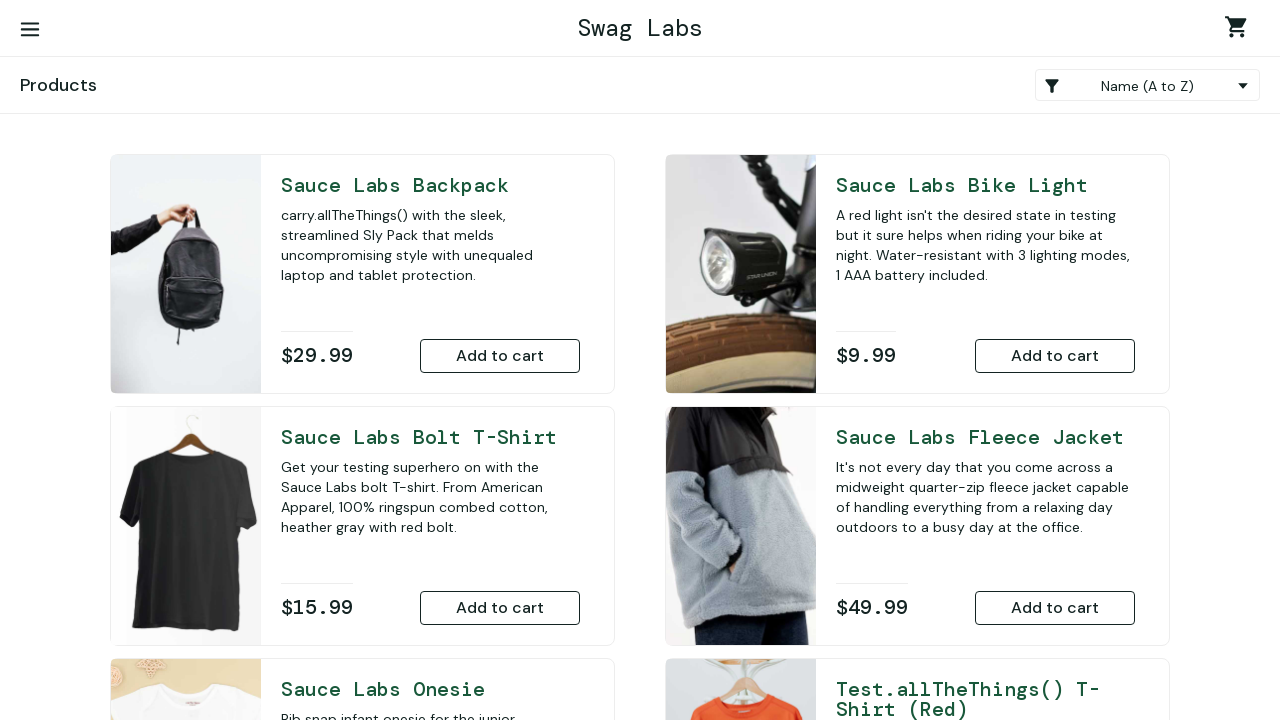

Clicked button to add backpack to cart at (500, 356) on button[name*="backpack"]
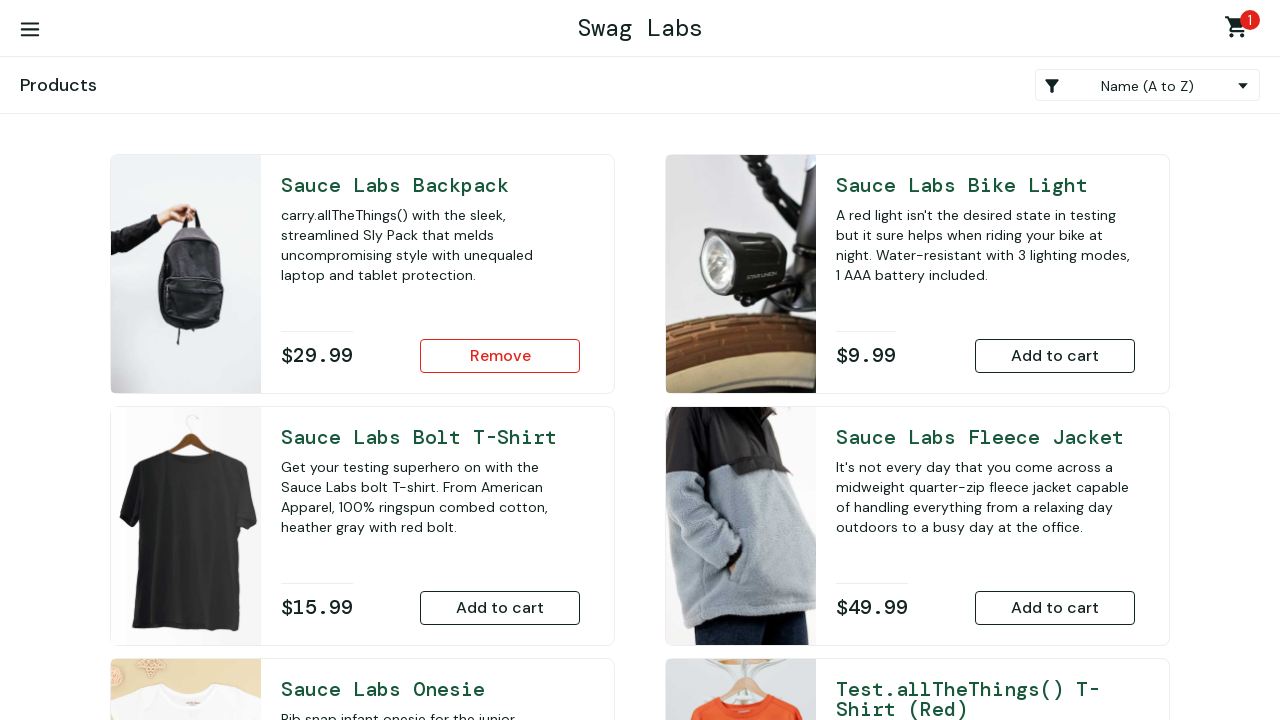

Clicked shopping cart icon to view cart at (1240, 30) on #shopping_cart_container a
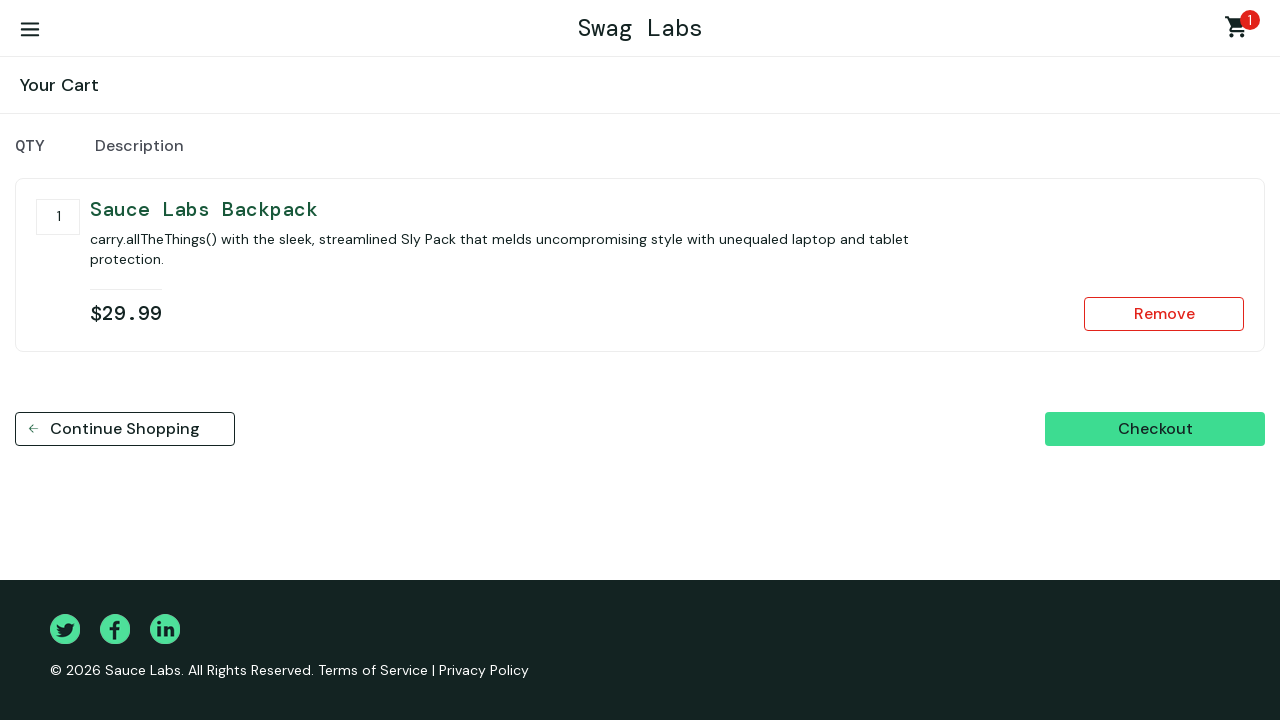

Clicked checkout button at (1155, 429) on button#checkout
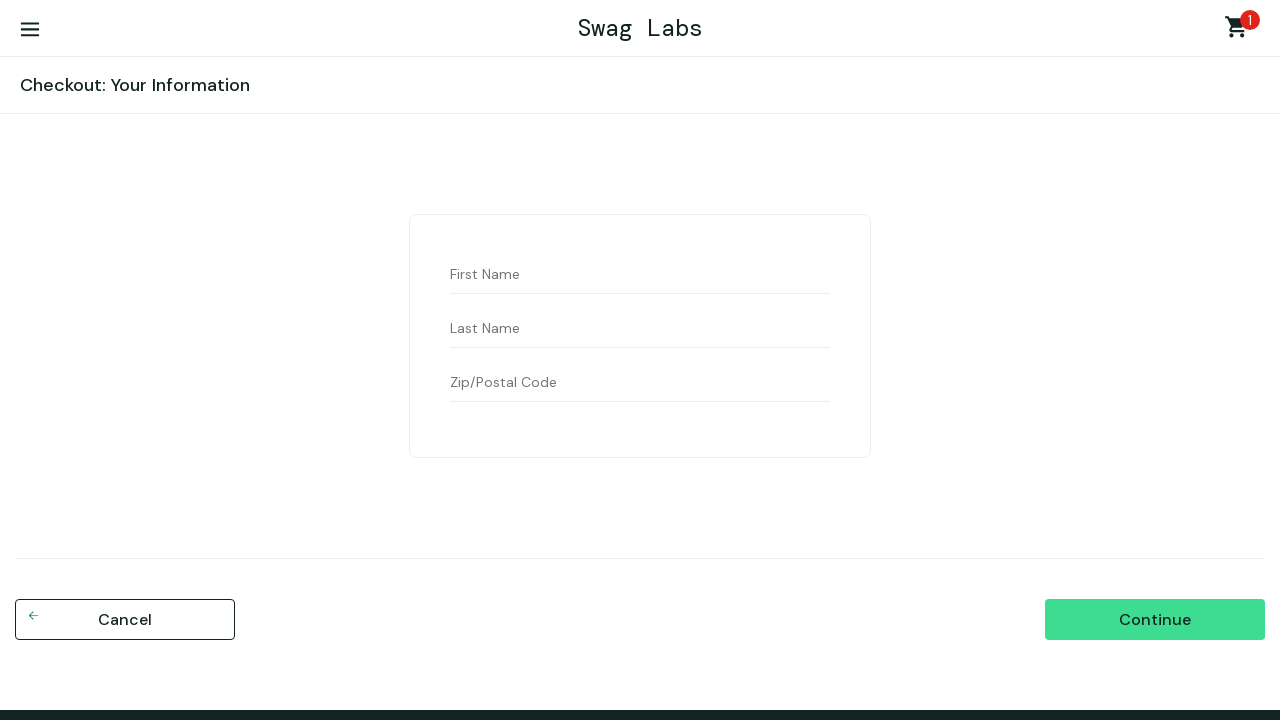

Filled first name field with 'SeleniumBase' on #first-name
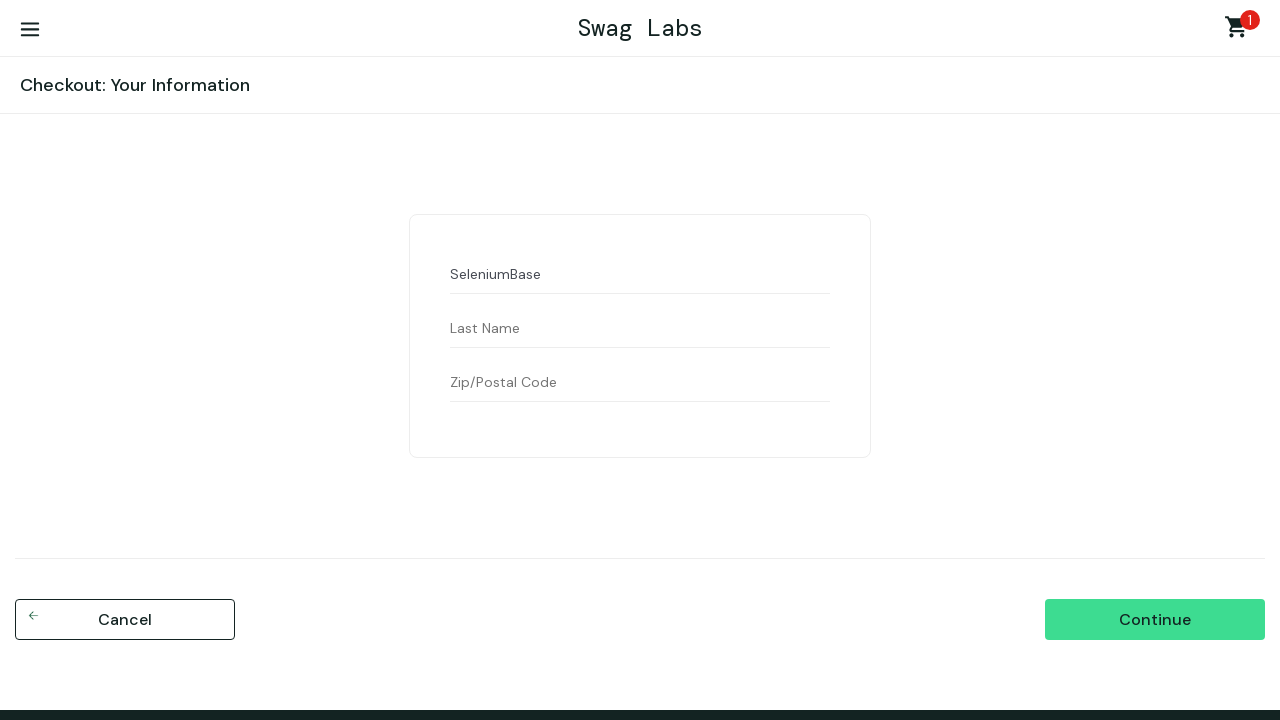

Filled last name field with 'Automation' on #last-name
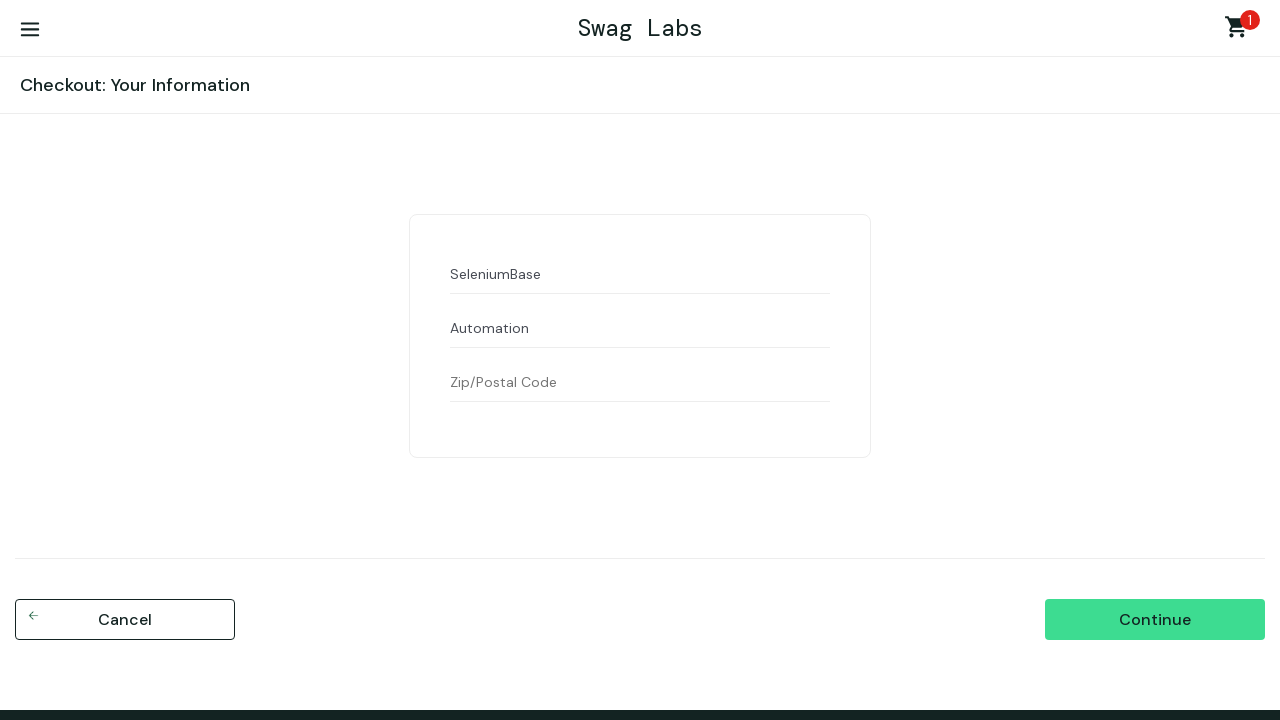

Filled postal code field with '77123' on #postal-code
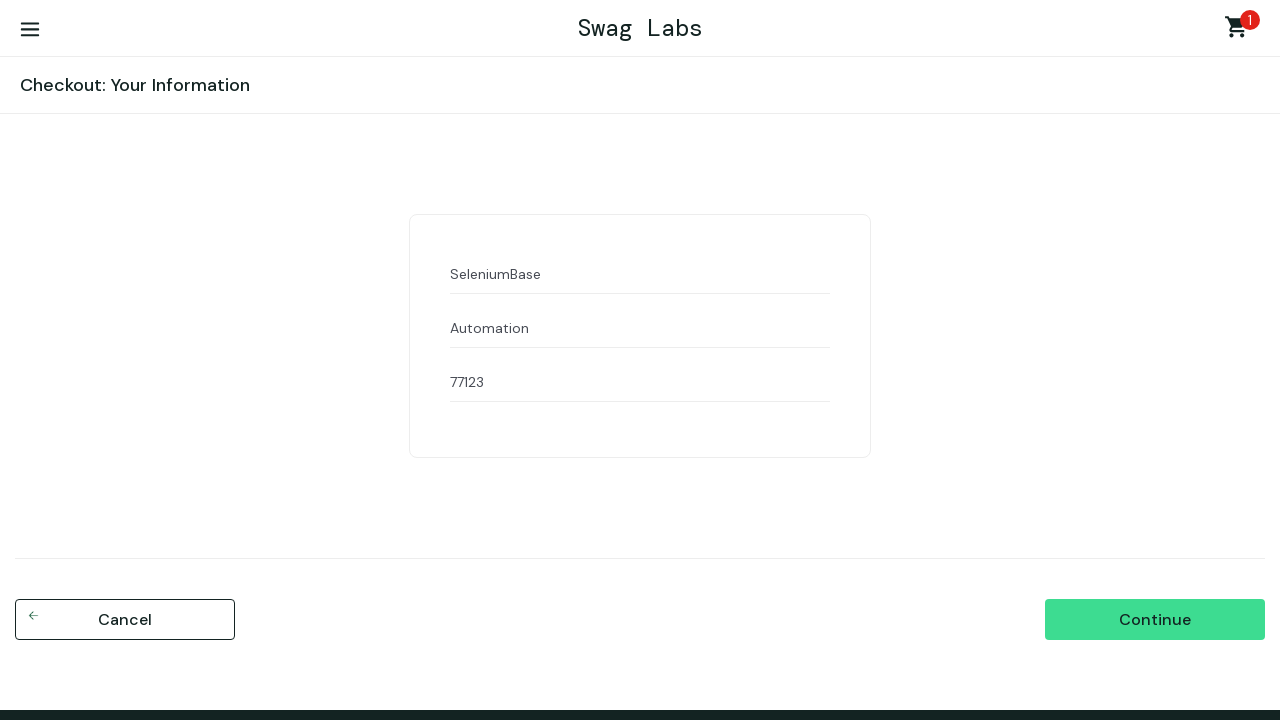

Clicked continue button to proceed to order overview at (1155, 620) on input#continue
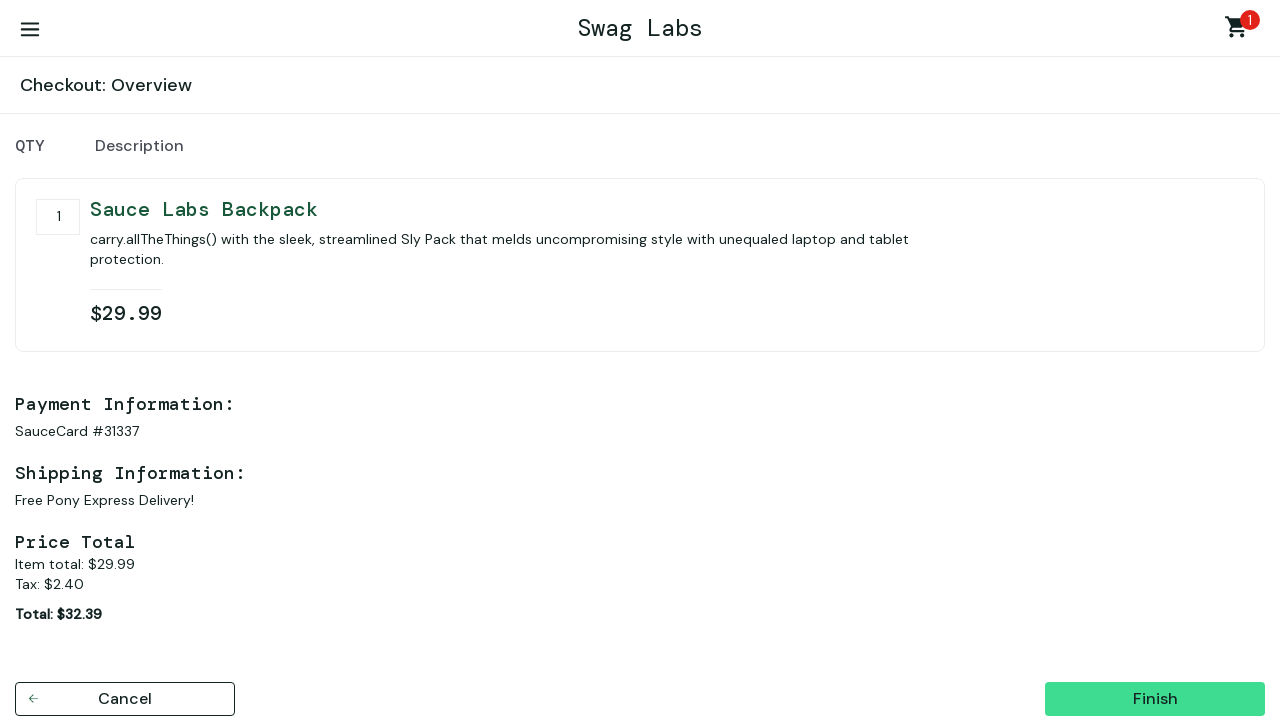

Clicked finish button to complete purchase at (1155, 699) on button#finish
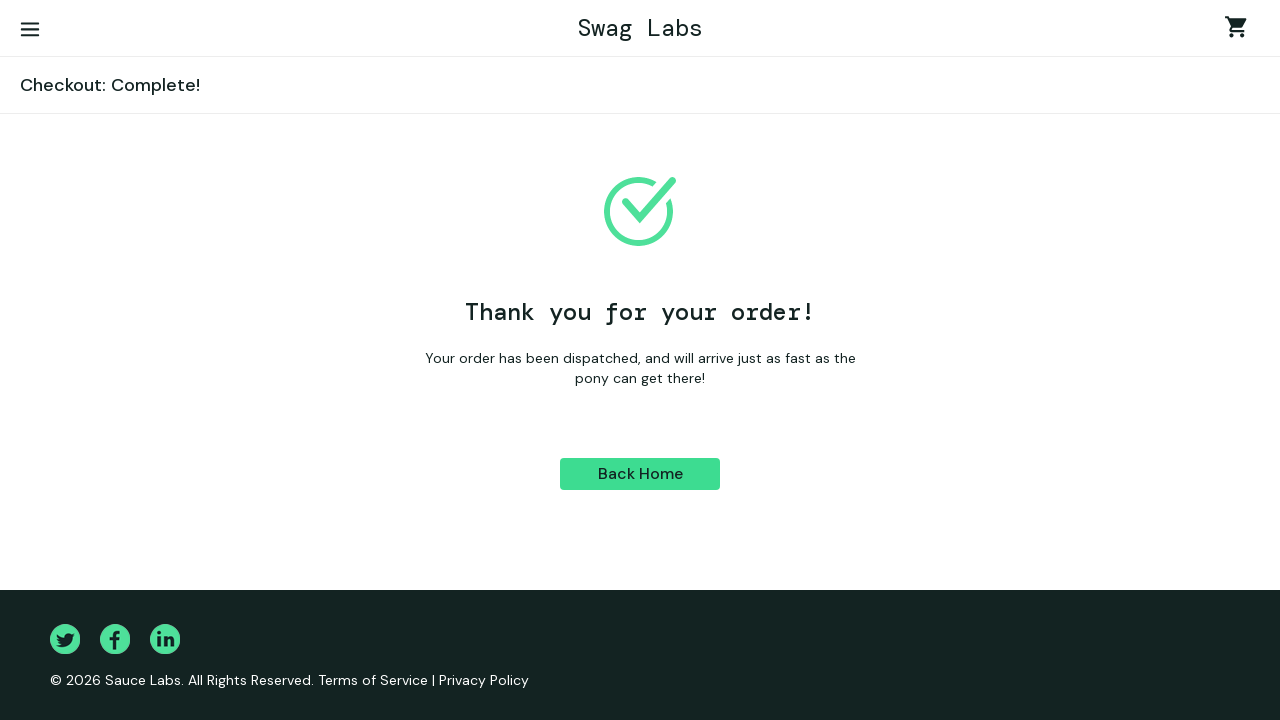

Order confirmation page loaded with Pony Express image
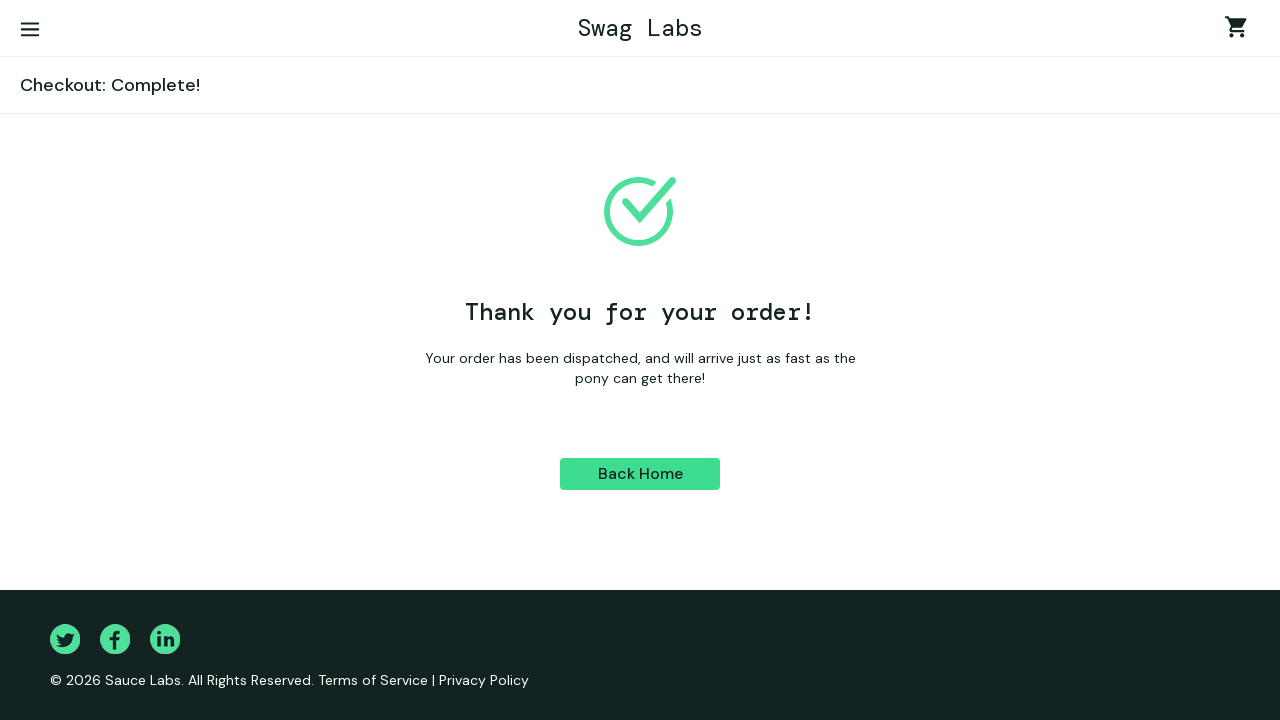

Clicked logout link to sign out
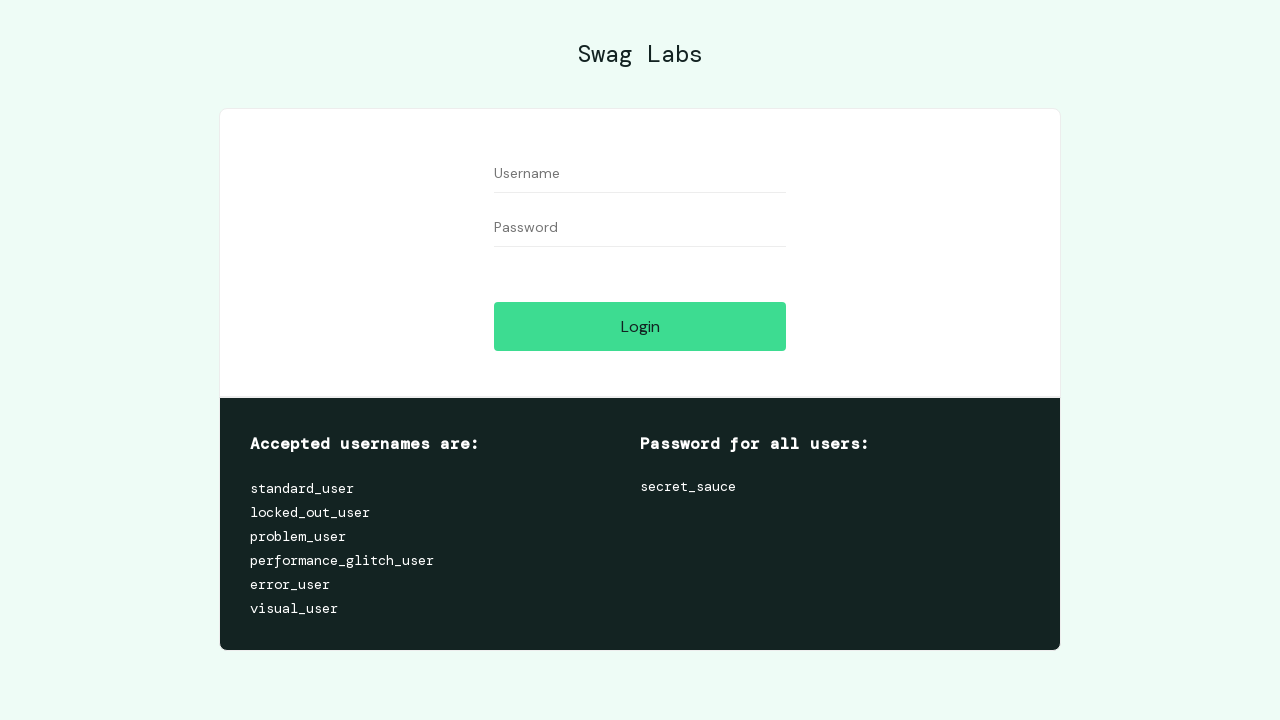

Login page displayed, confirming successful logout
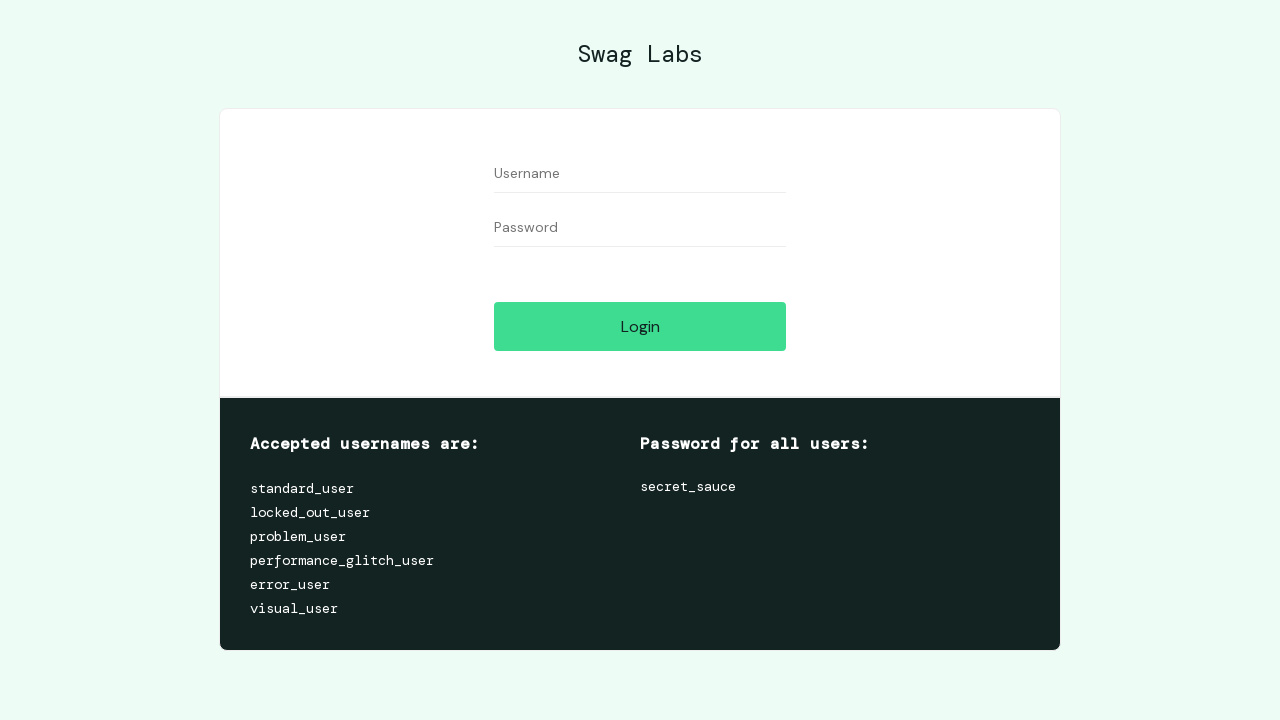

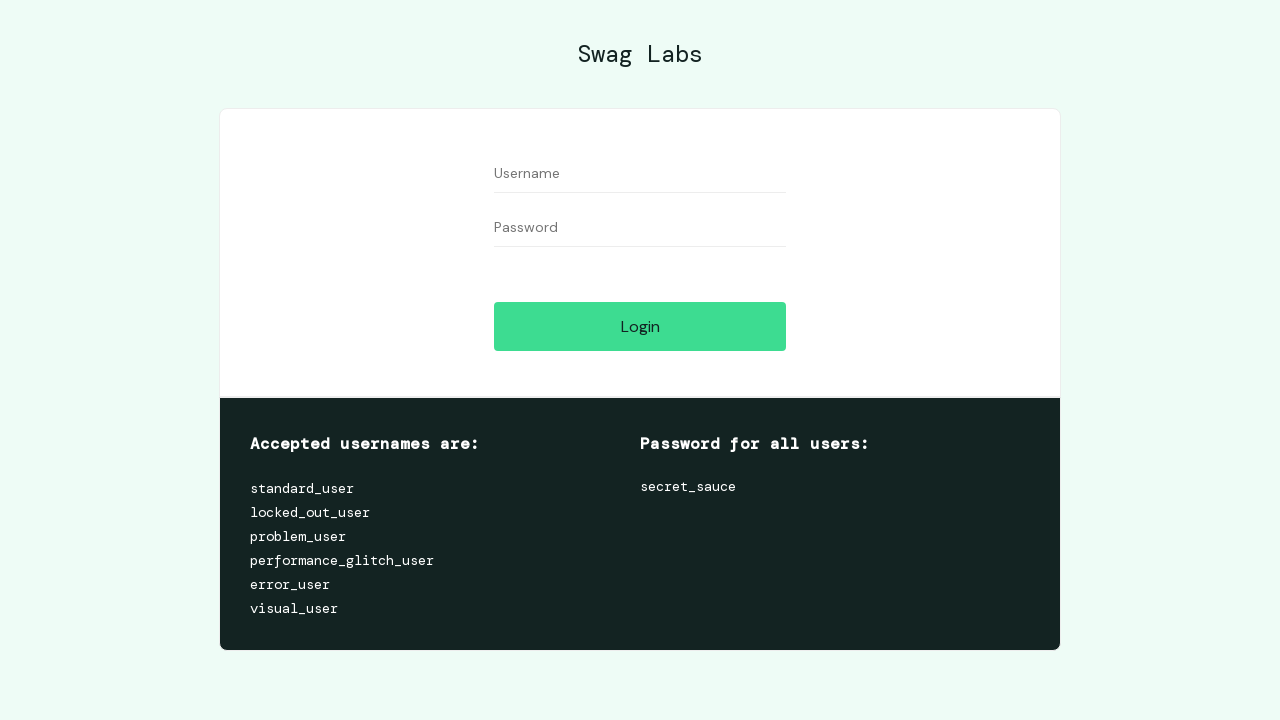